Navigates to the Rado watch website homepage and verifies it loads successfully

Starting URL: https://www.rado.com/

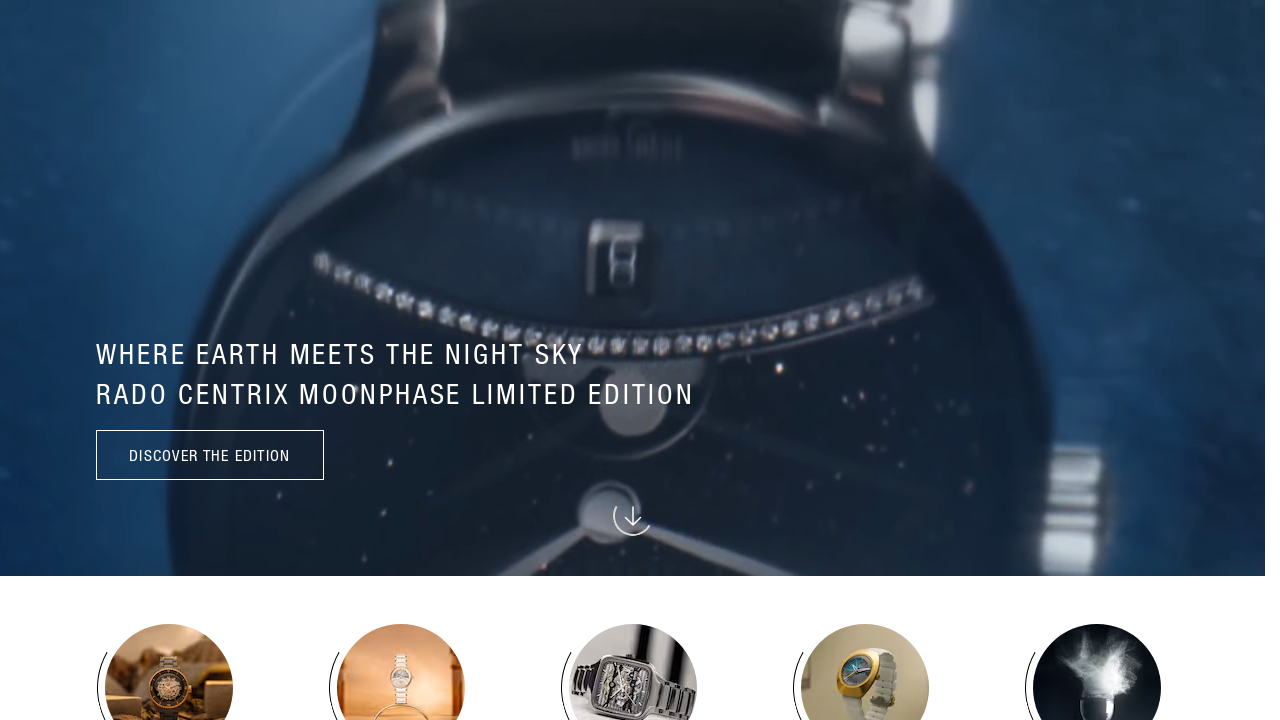

Waited for page to reach domcontentloaded state
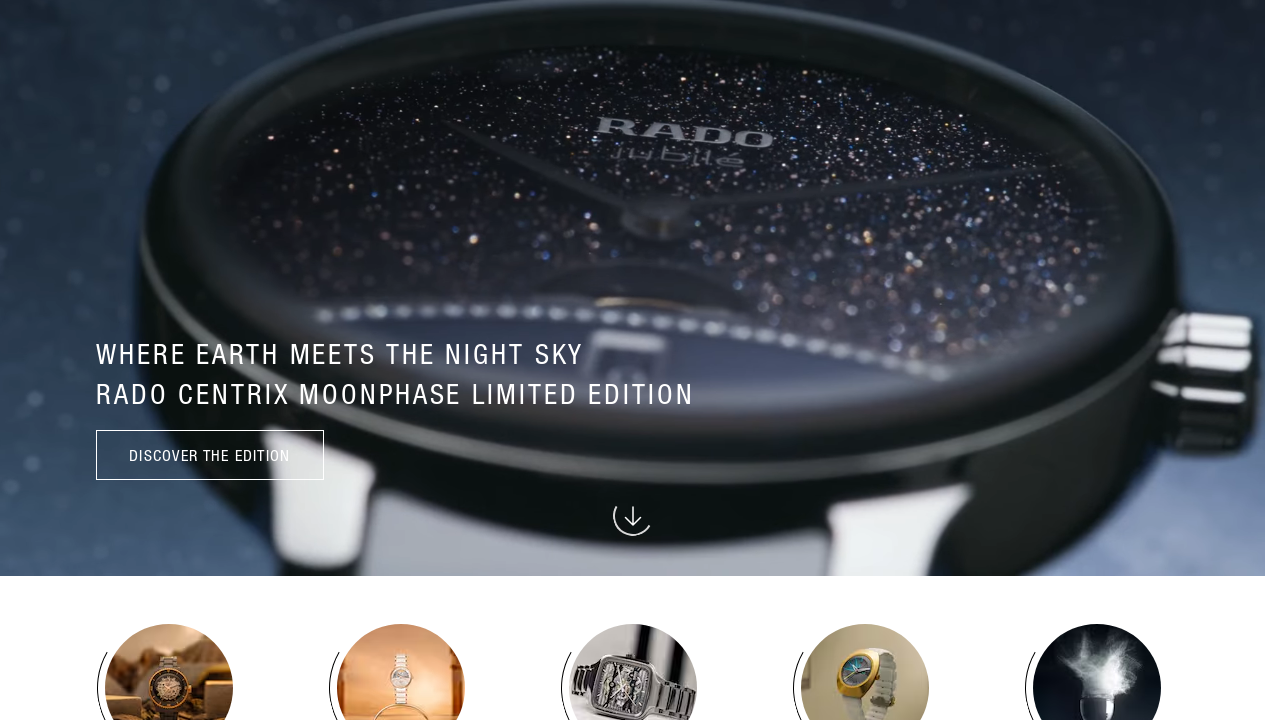

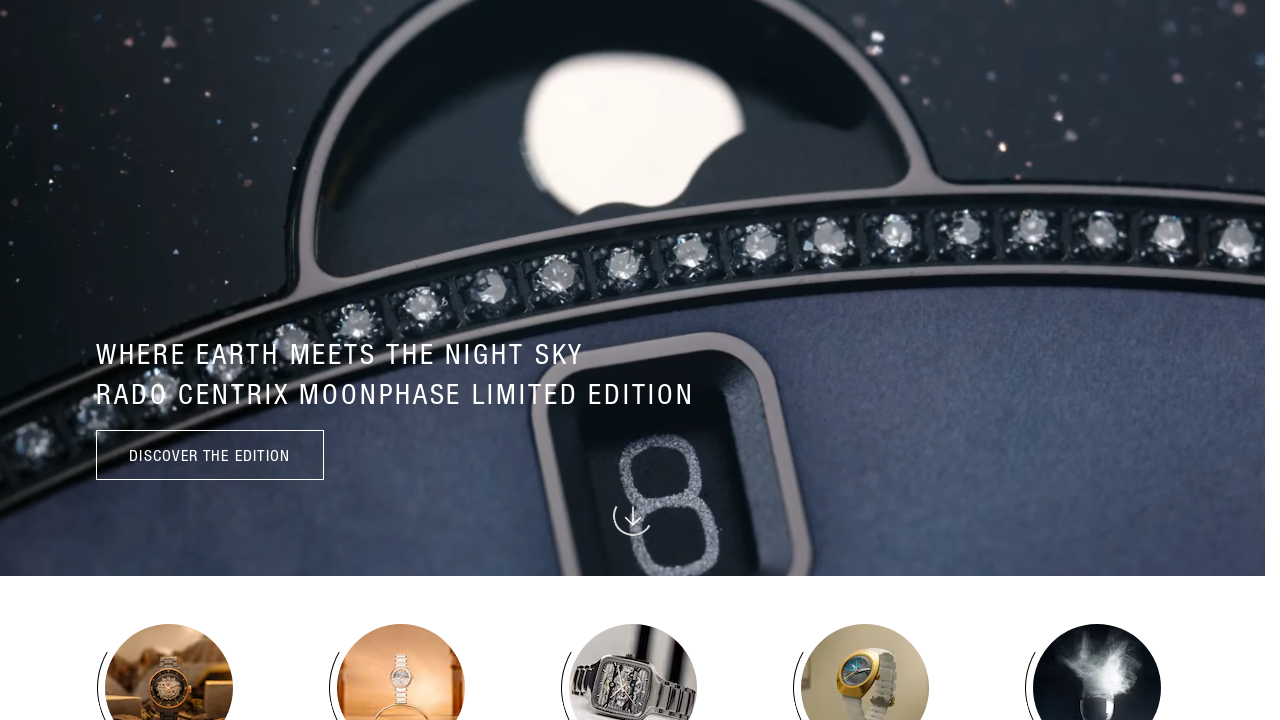